Opens the Flipkart homepage and verifies the page loads by checking the title is accessible

Starting URL: https://www.flipkart.com/

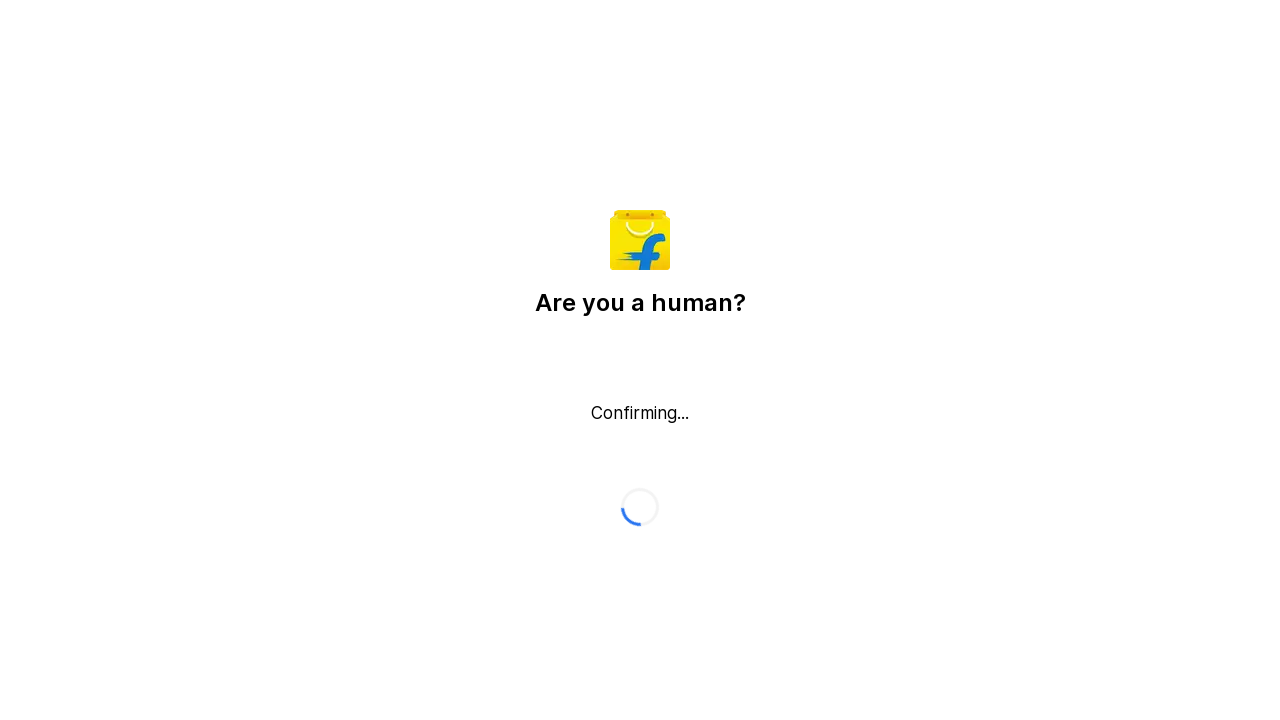

Waited for page DOM to load
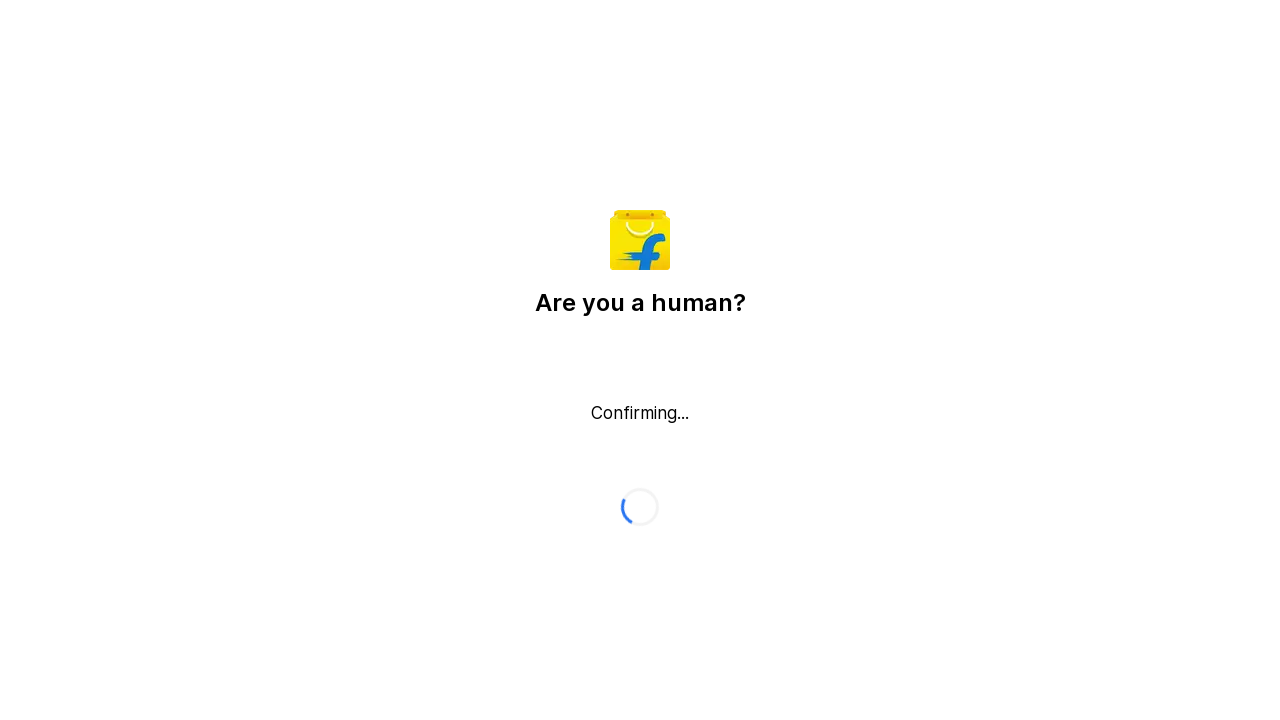

Retrieved page title: 'Flipkart reCAPTCHA'
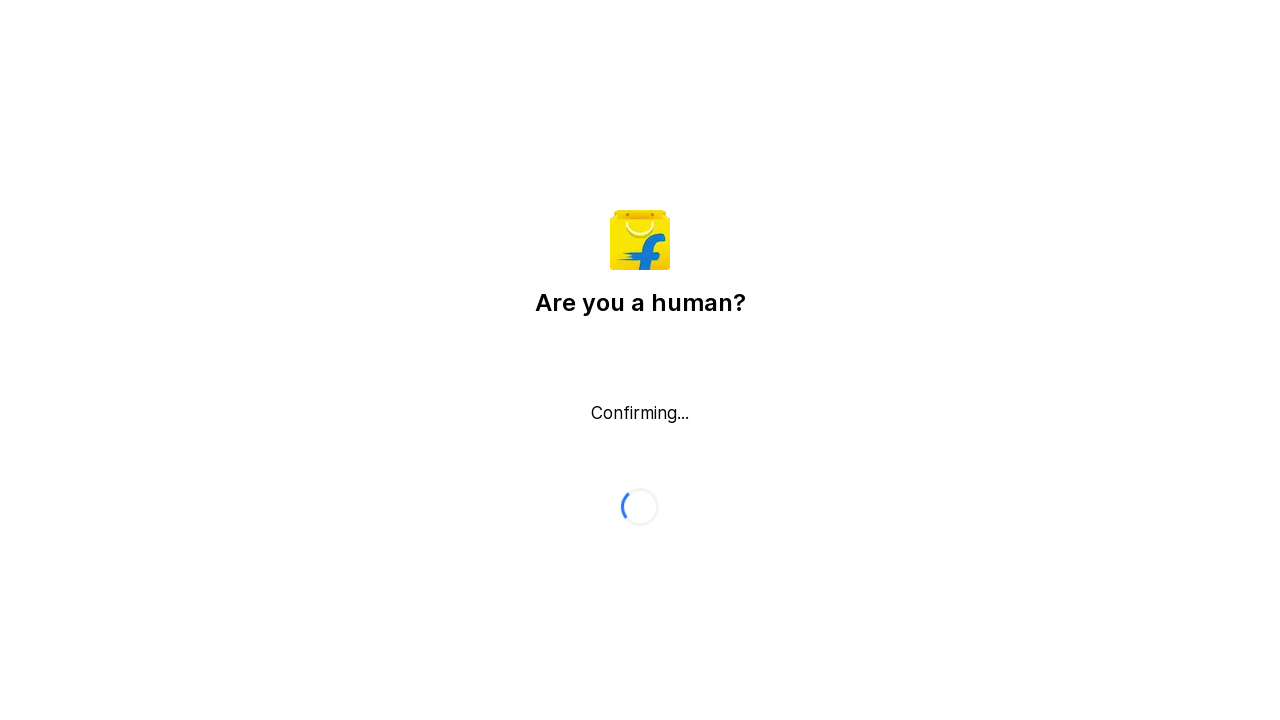

Verified page title is not empty
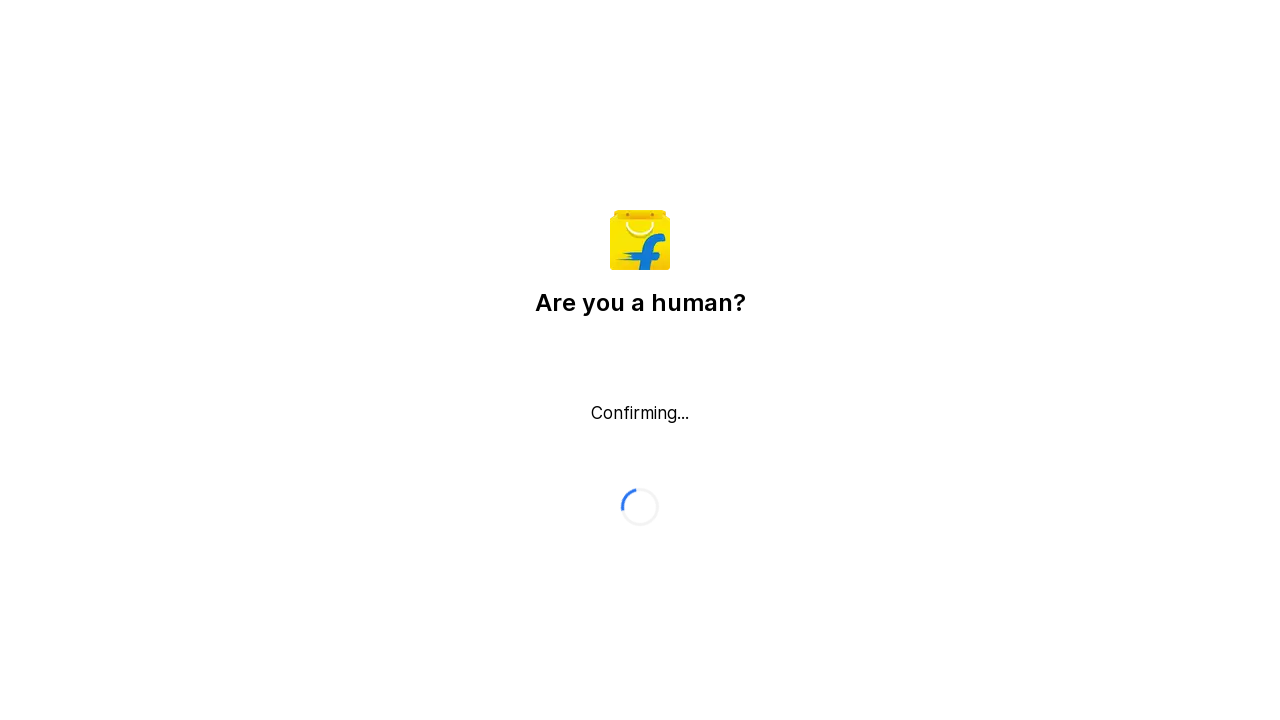

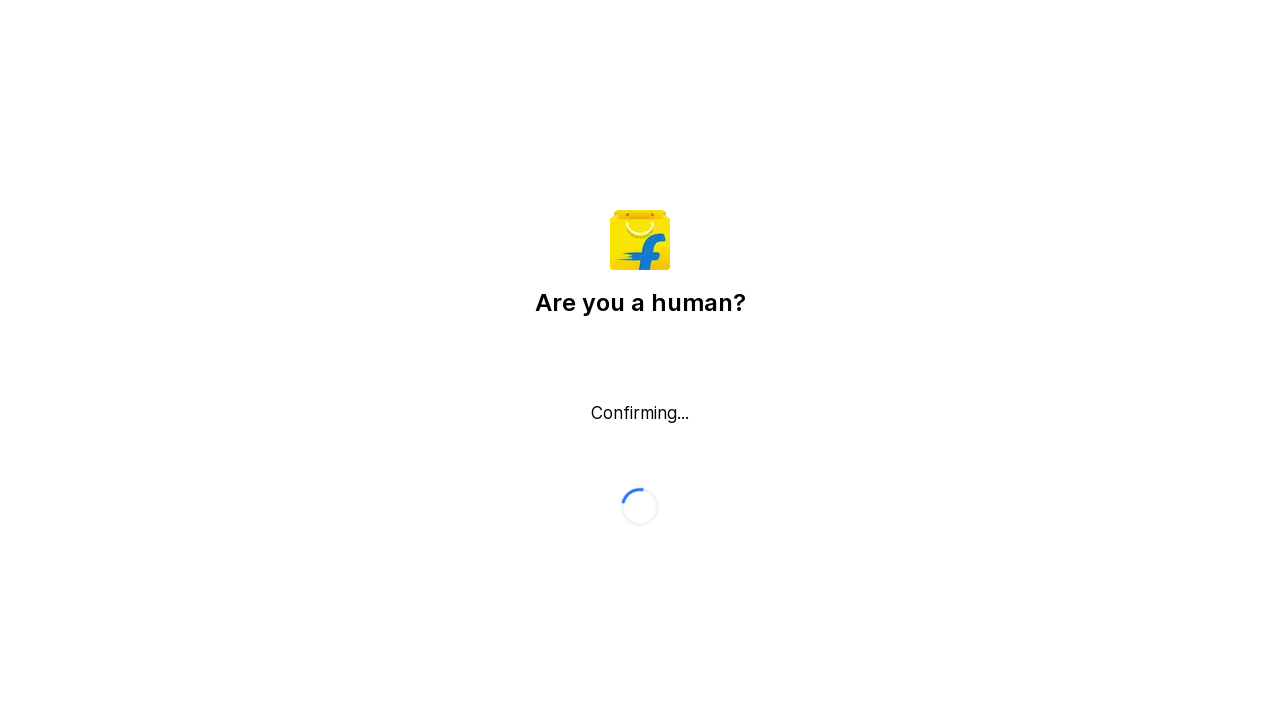